Clicks on Example 2 link and verifies the page loads with correct elements including Start button

Starting URL: https://the-internet.herokuapp.com/dynamic_loading

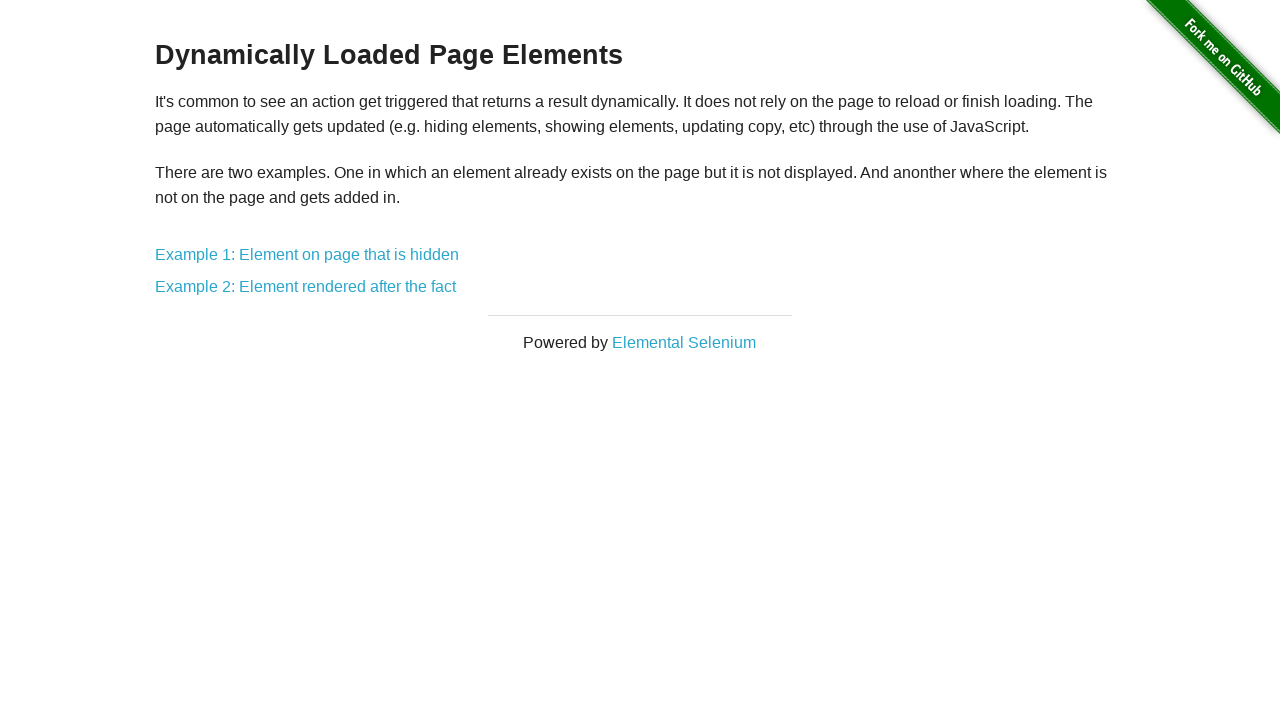

Clicked on Example 2 link at (306, 287) on a[href='/dynamic_loading/2']
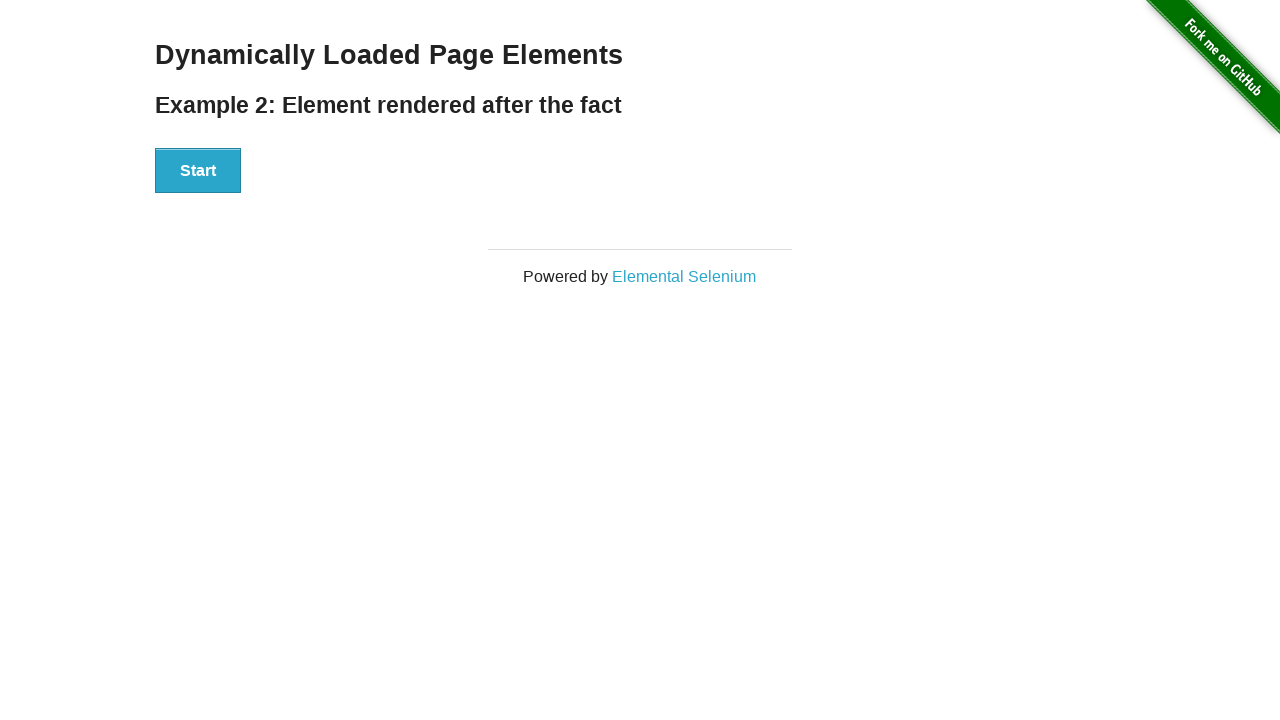

Example 2 page loaded with correct URL
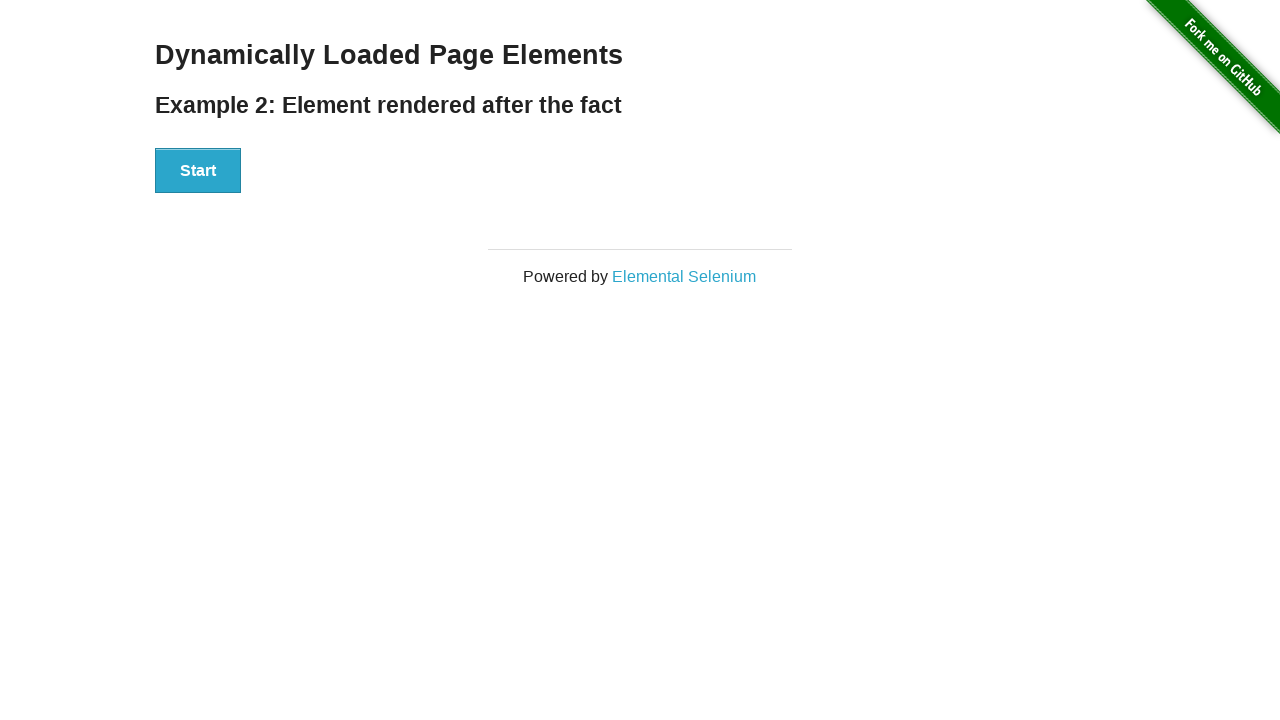

Page heading (h3) is visible
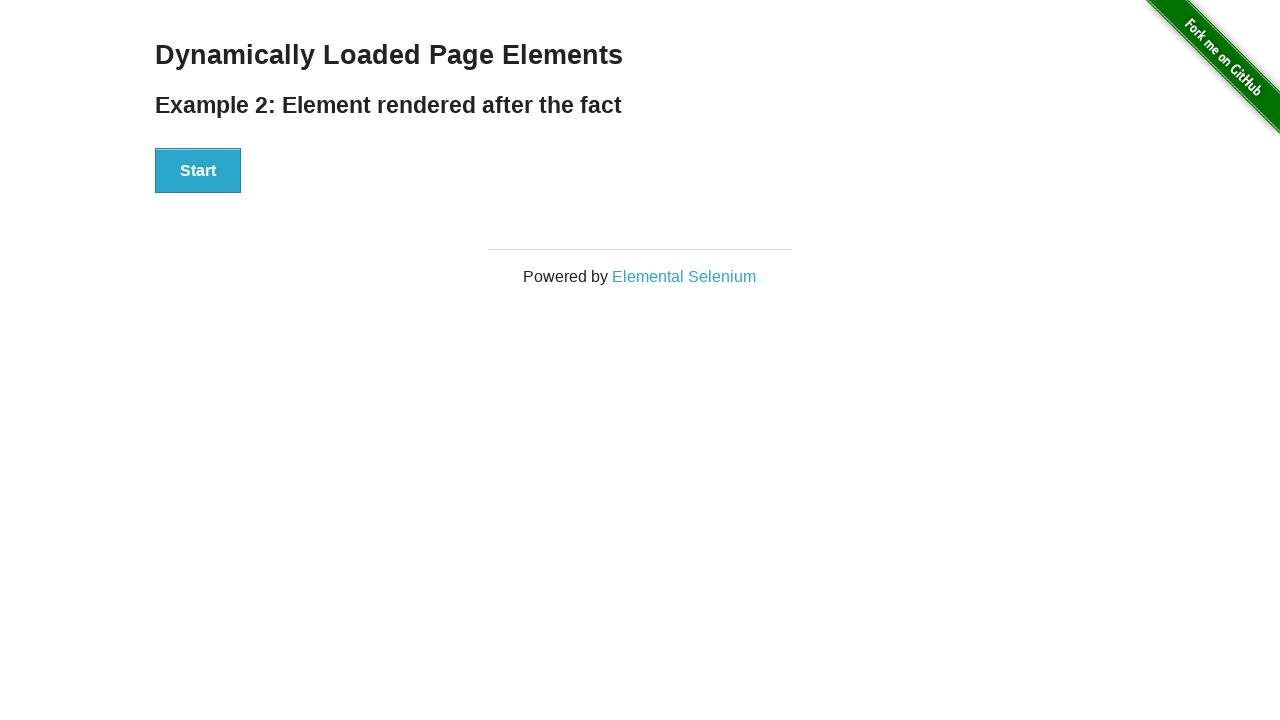

Start button is visible on the page
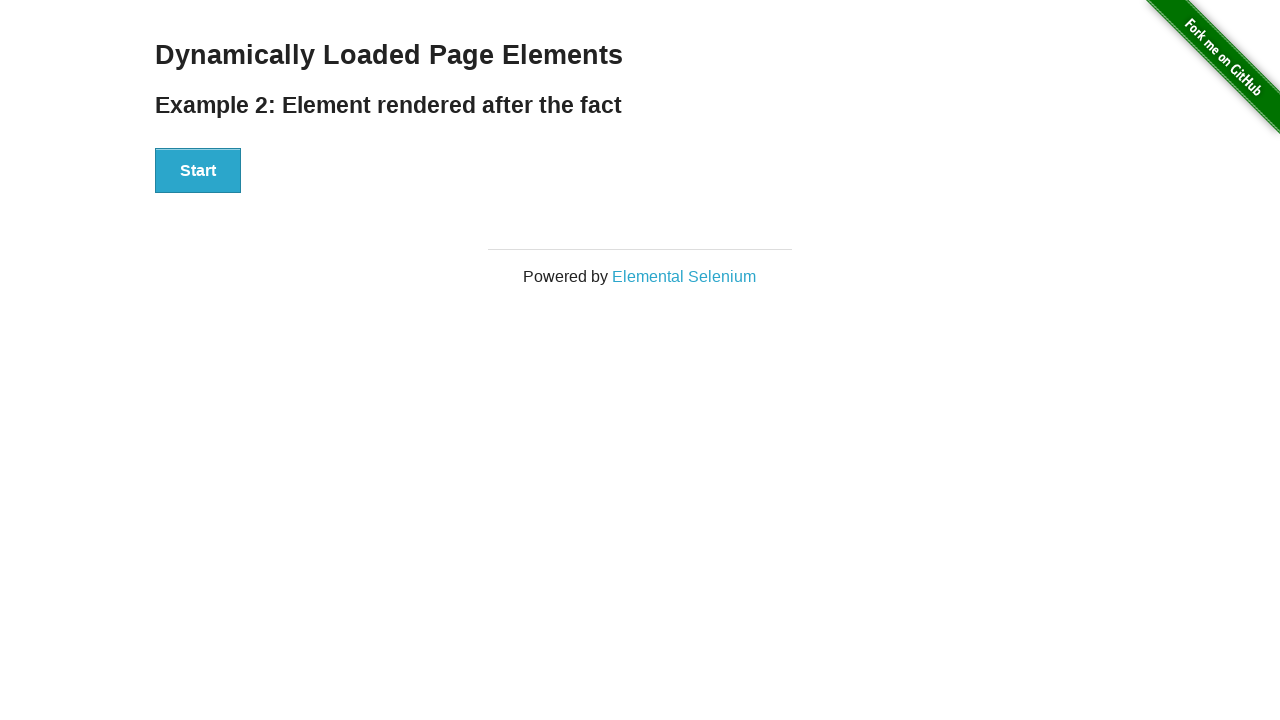

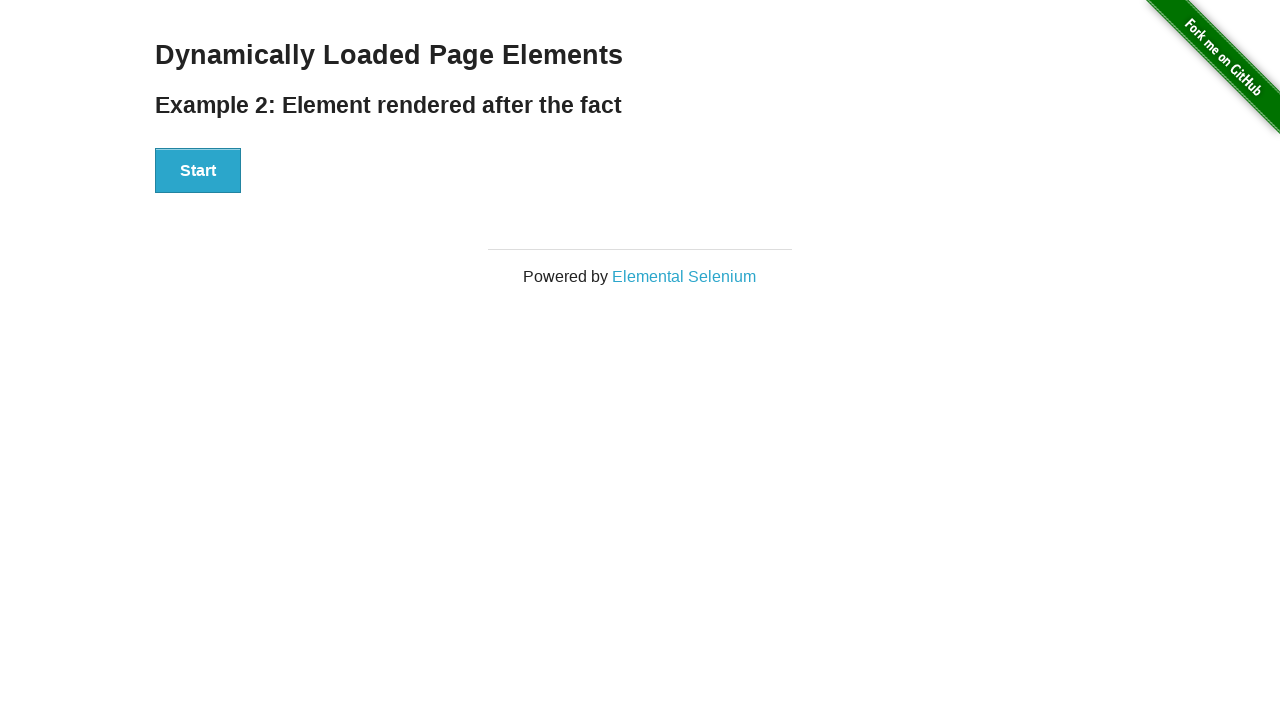